Navigates to the Super Smash Bros blog page and verifies that blog items are displayed on the page.

Starting URL: https://www.smashbros.com/en_US/blog/index.html

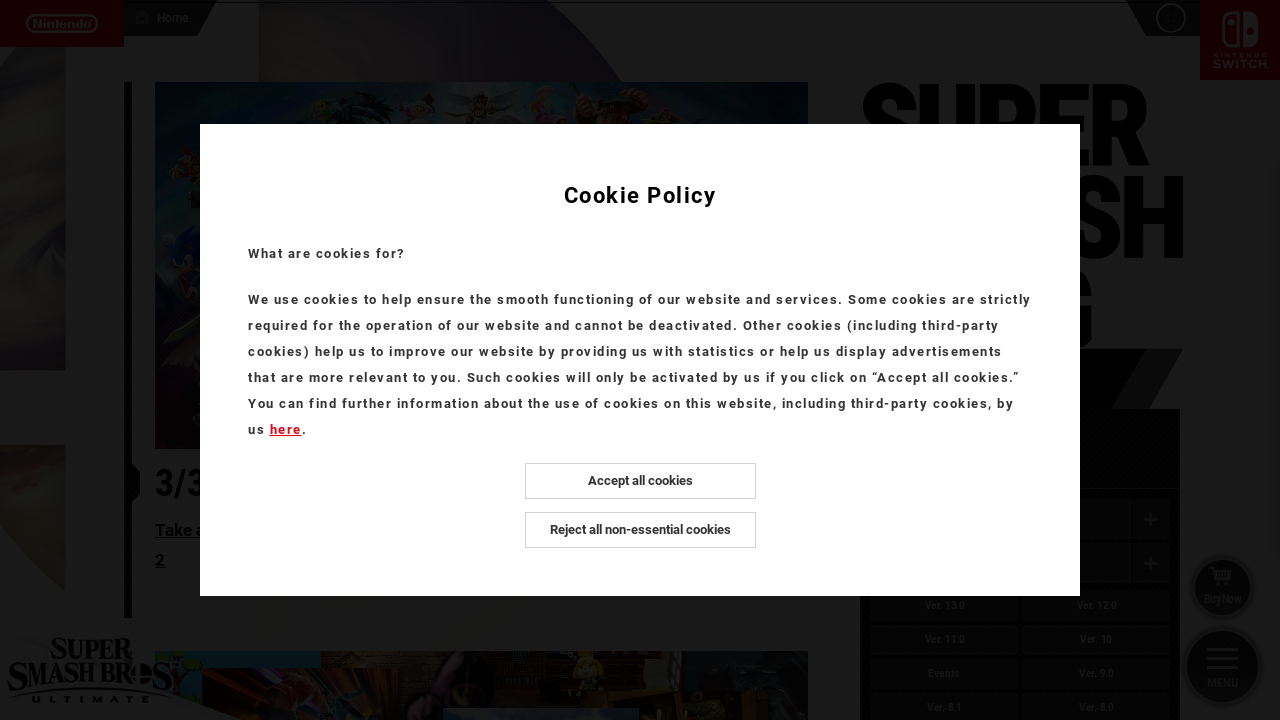

Verified page title contains 'Super'
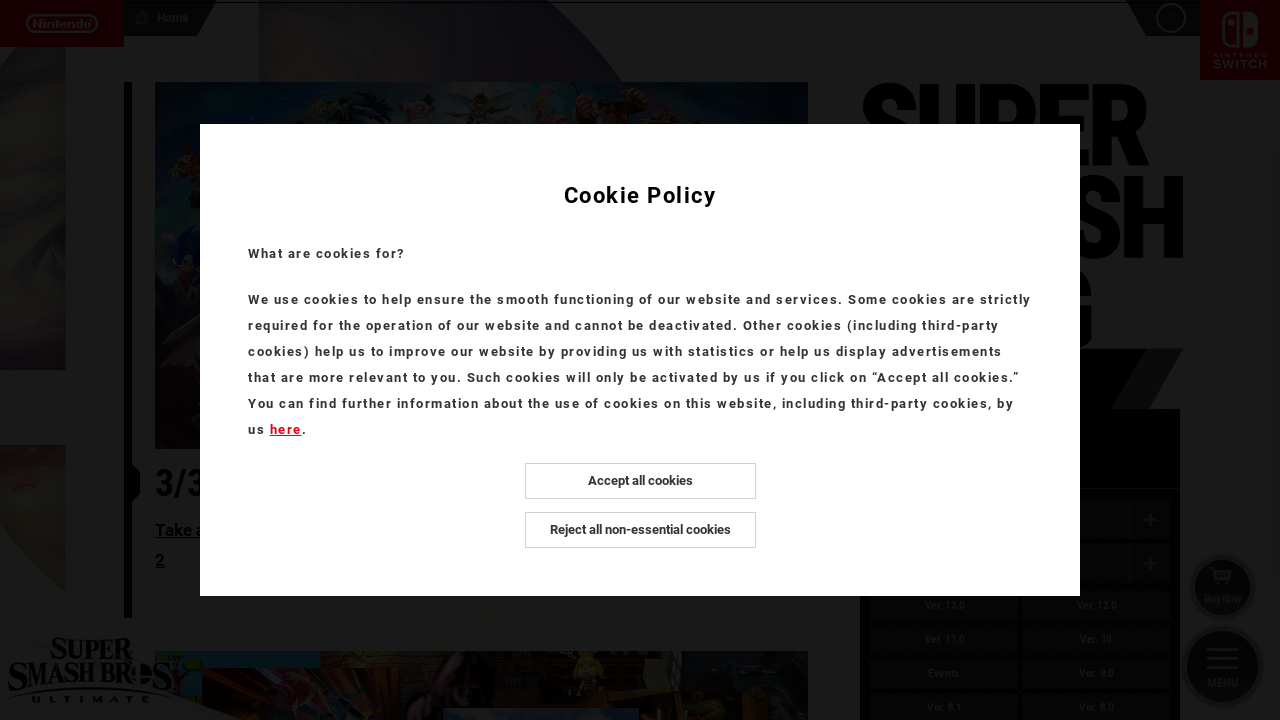

Blog items loaded on the page
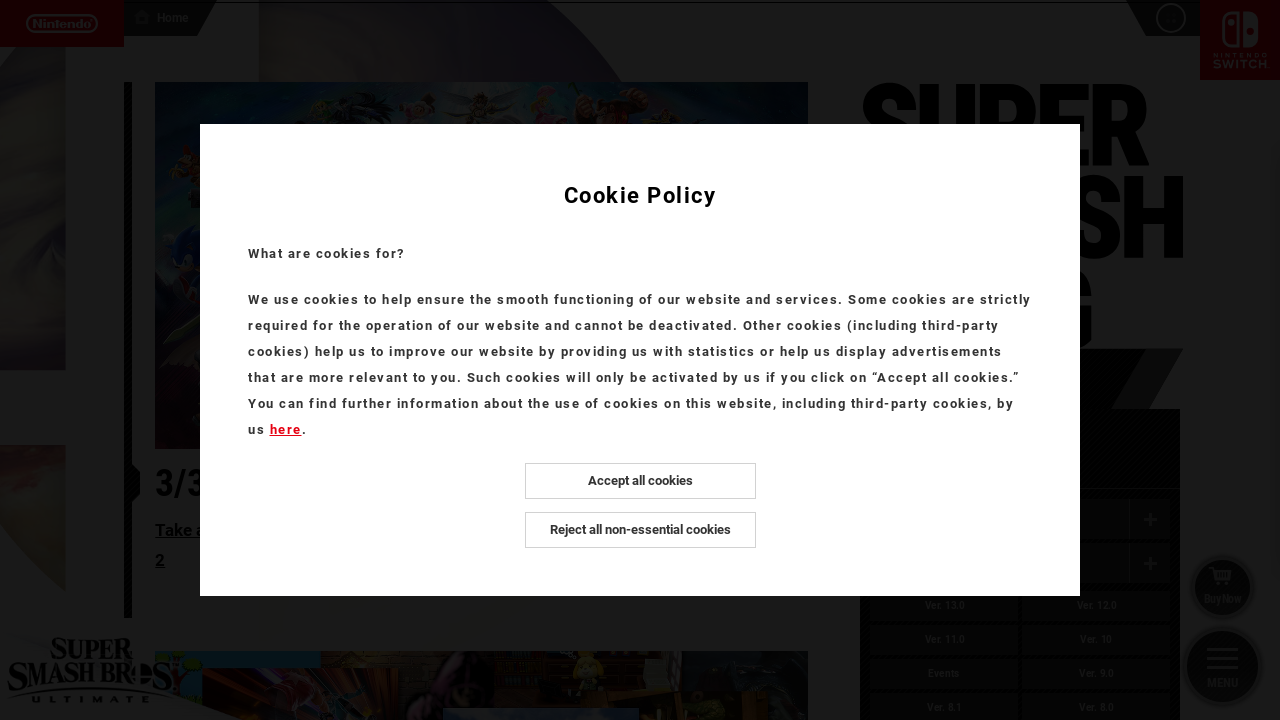

Verified that blog items are displayed on the page
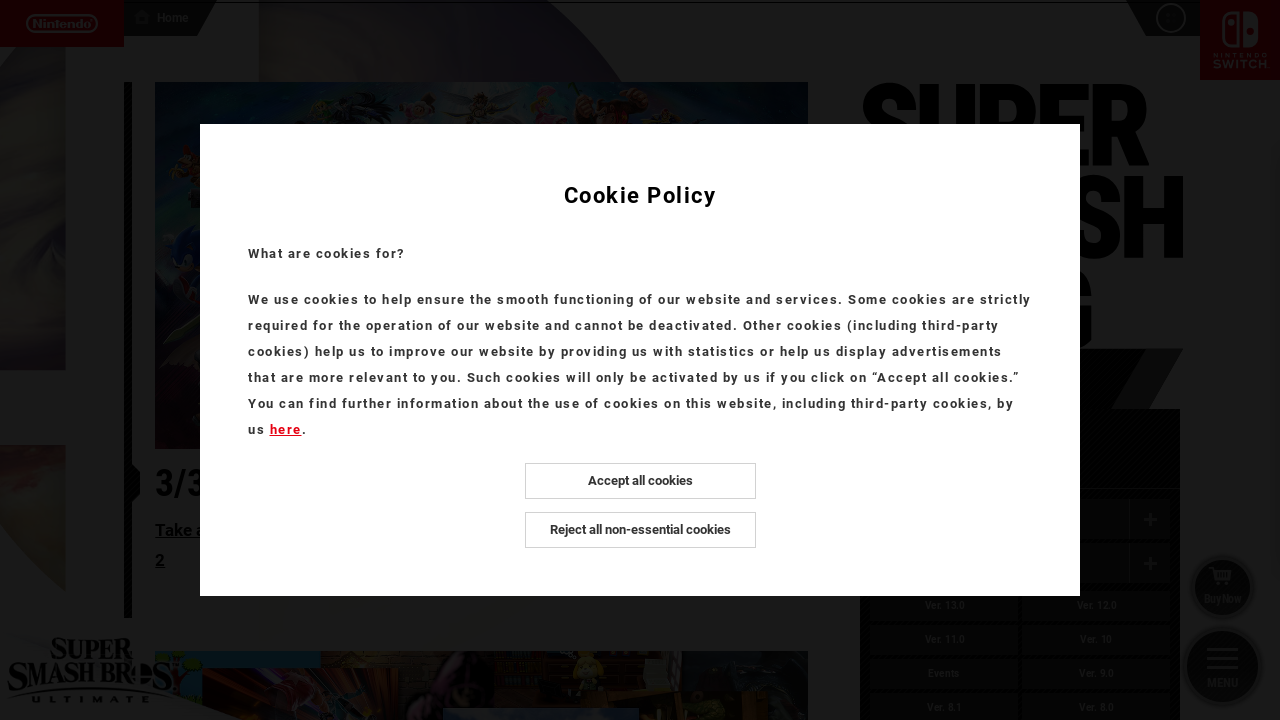

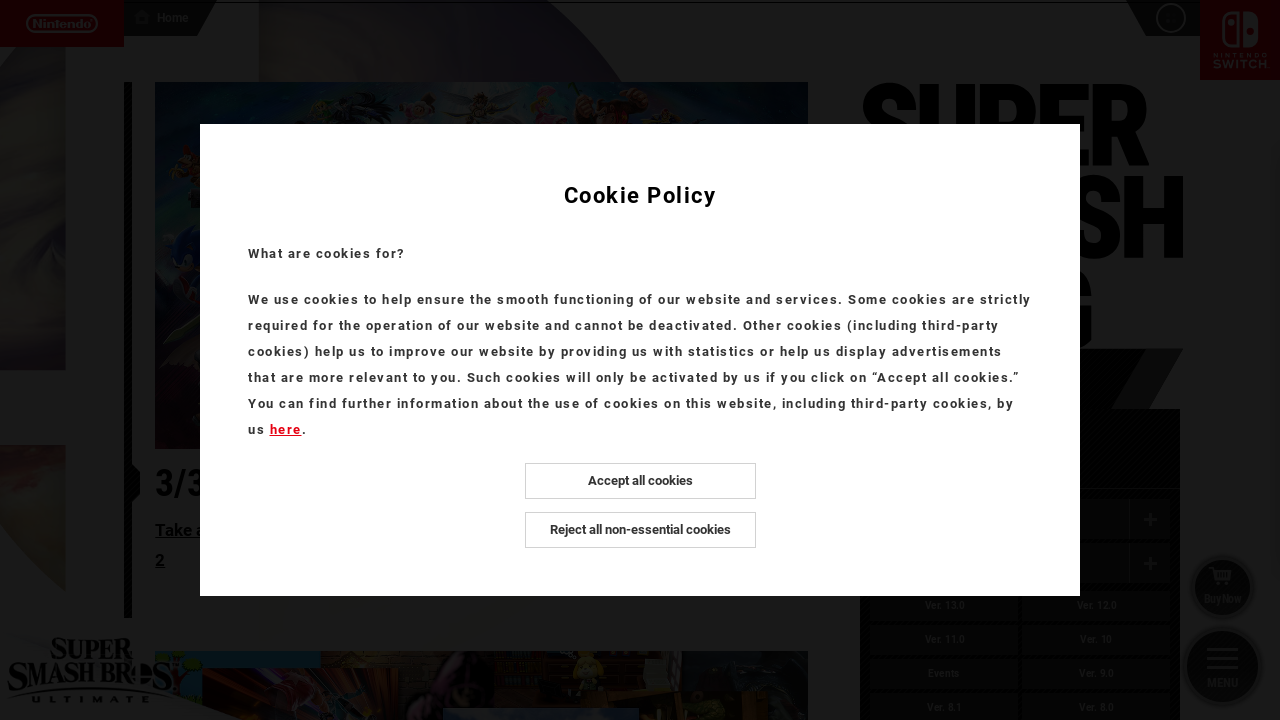